Navigates to the Duotech website and retrieves the location of the h1 element on the page

Starting URL: https://www.duotech.io/

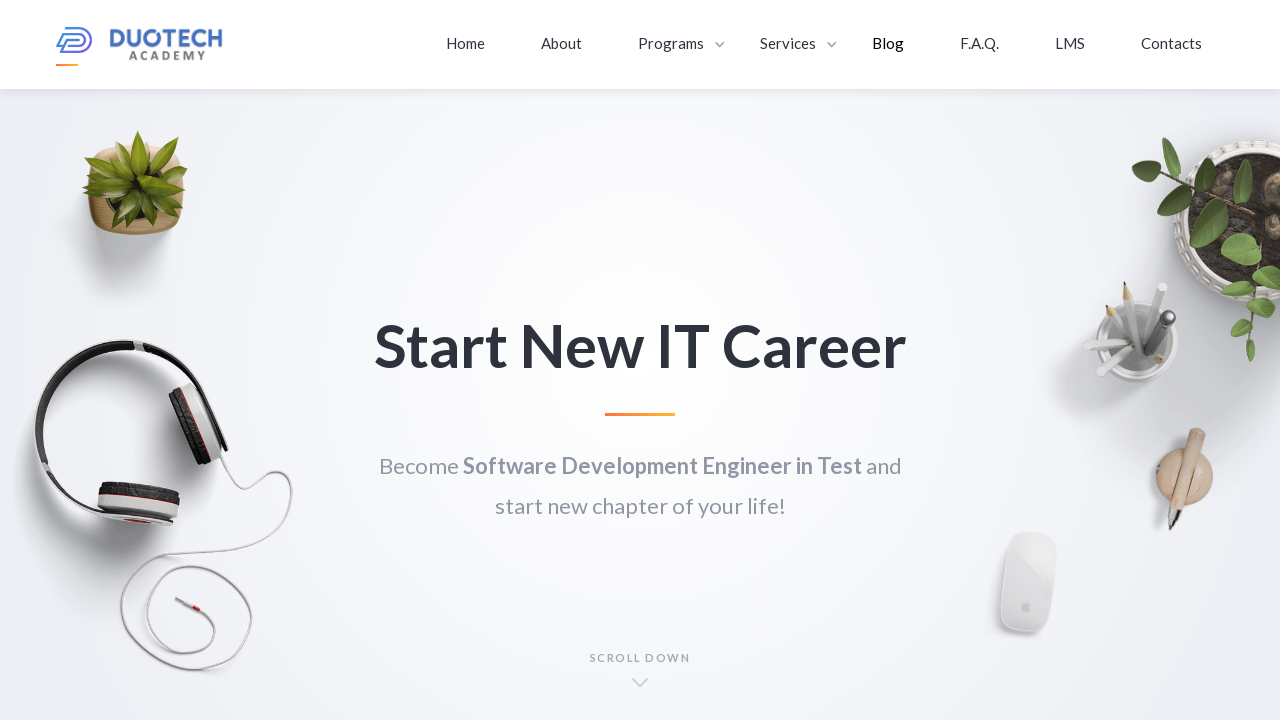

Navigated to Duotech website
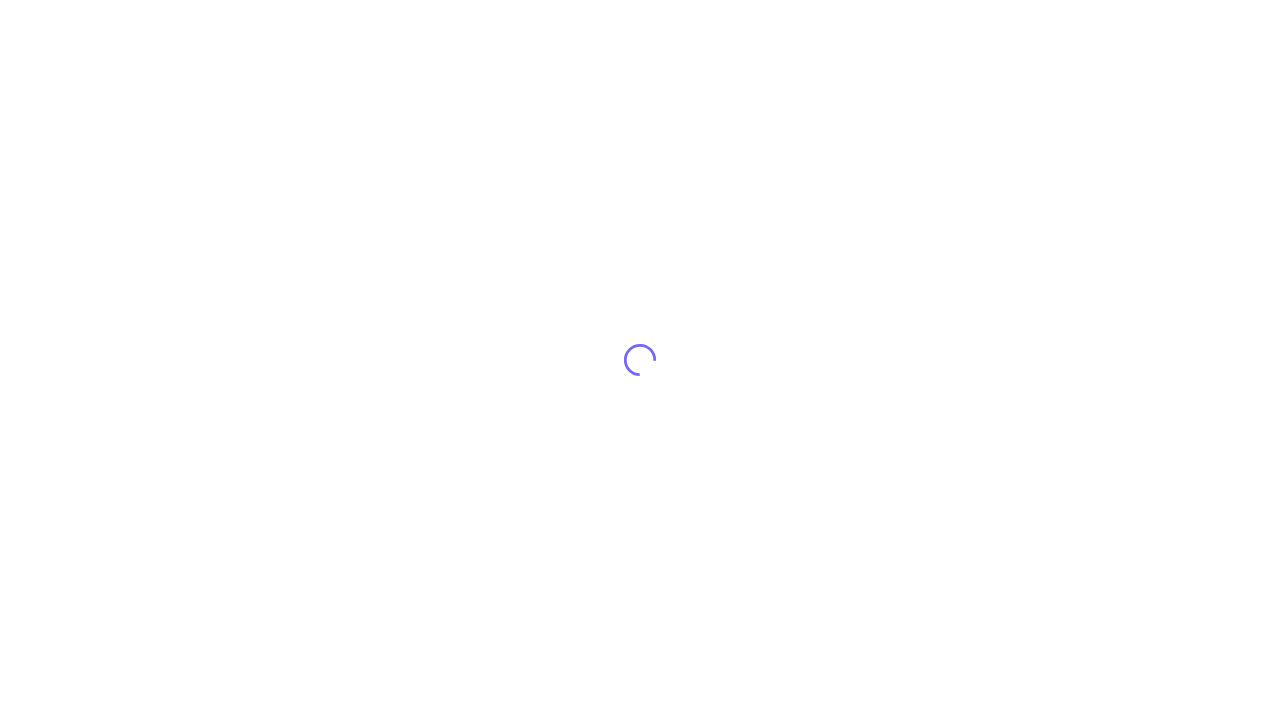

H1 element loaded on page
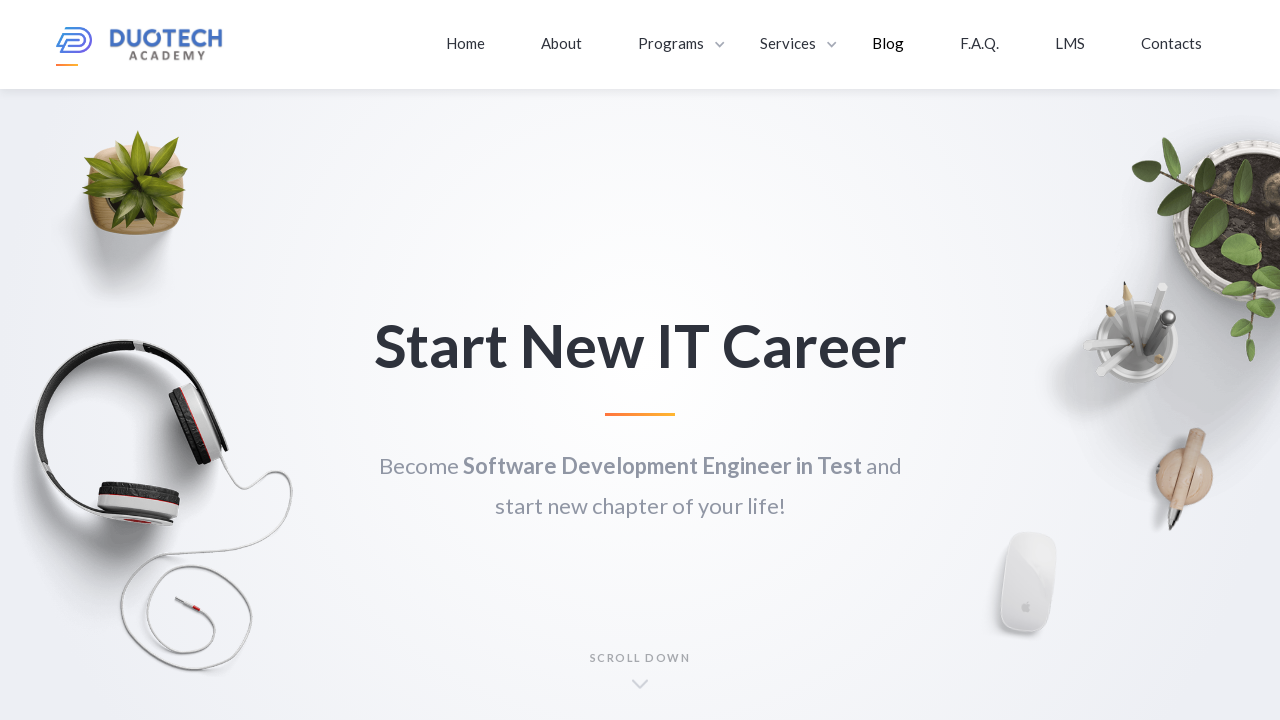

Retrieved location of h1 element bounding box
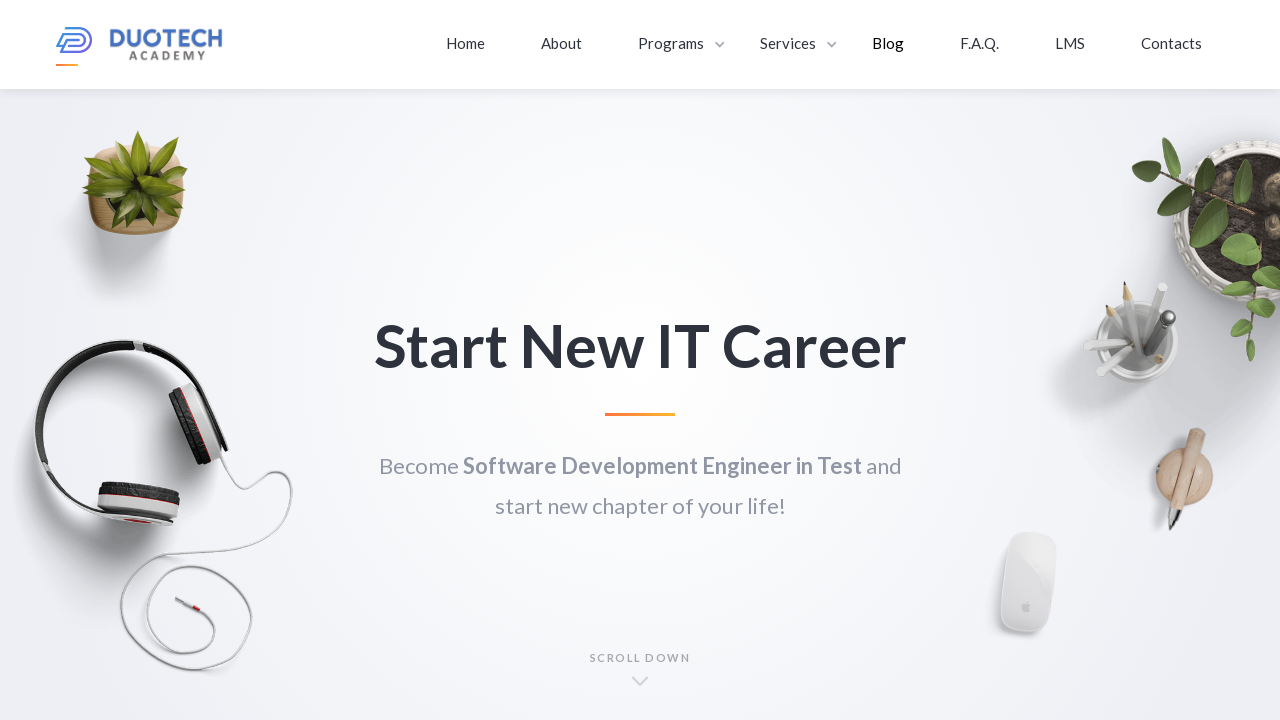

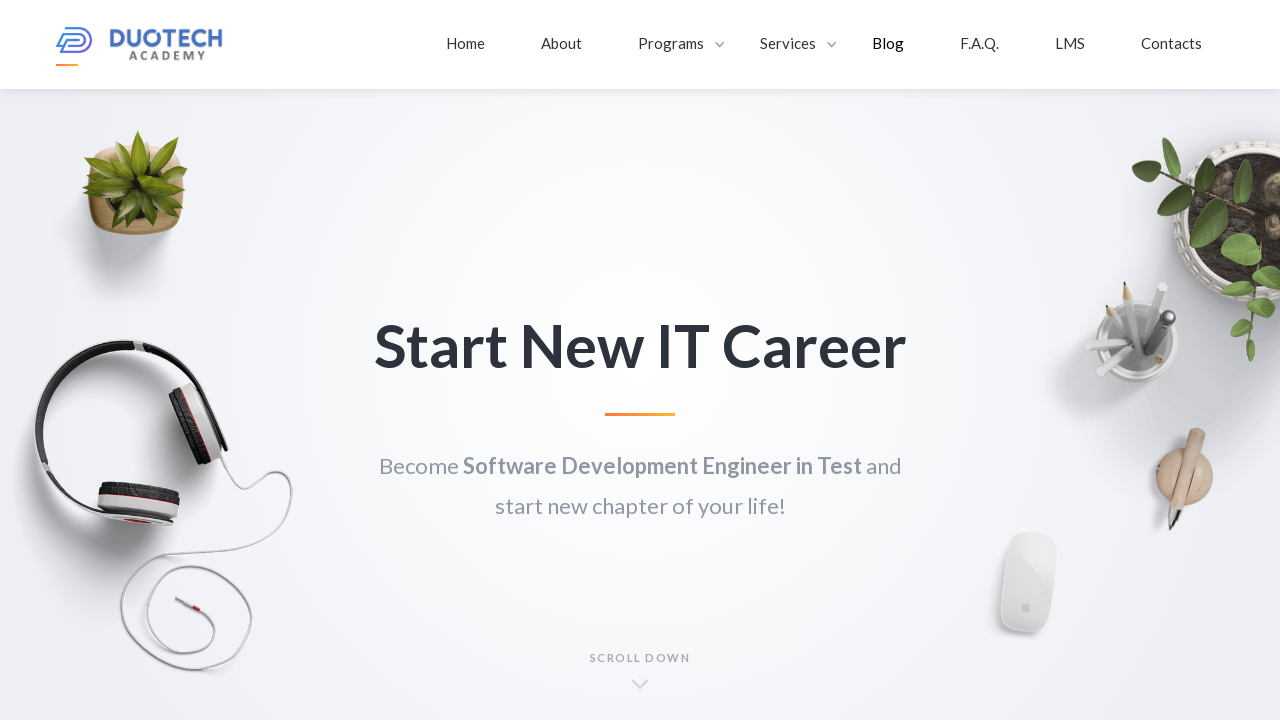